Tests new tab/window functionality by clicking a button that opens a new tab and then handling the window switching back to the original tab

Starting URL: https://formy-project.herokuapp.com/switch-window

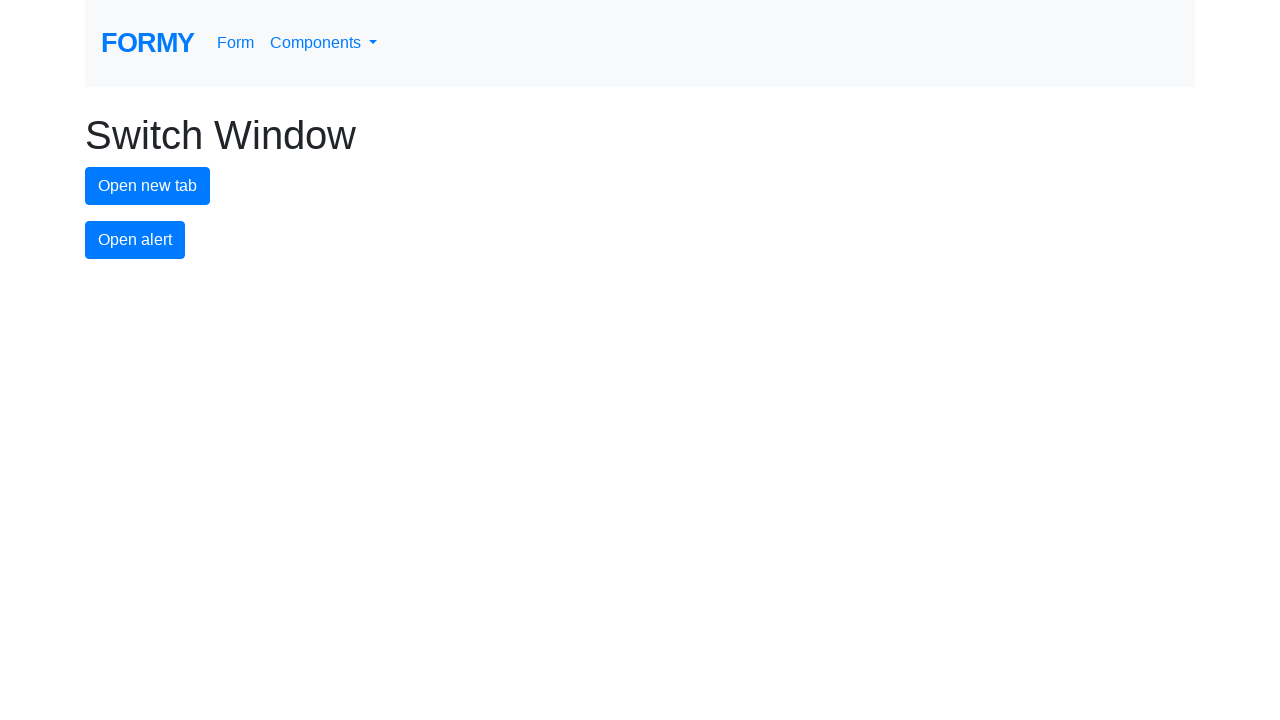

Clicked the new tab button to open a new tab at (148, 186) on #new-tab-button
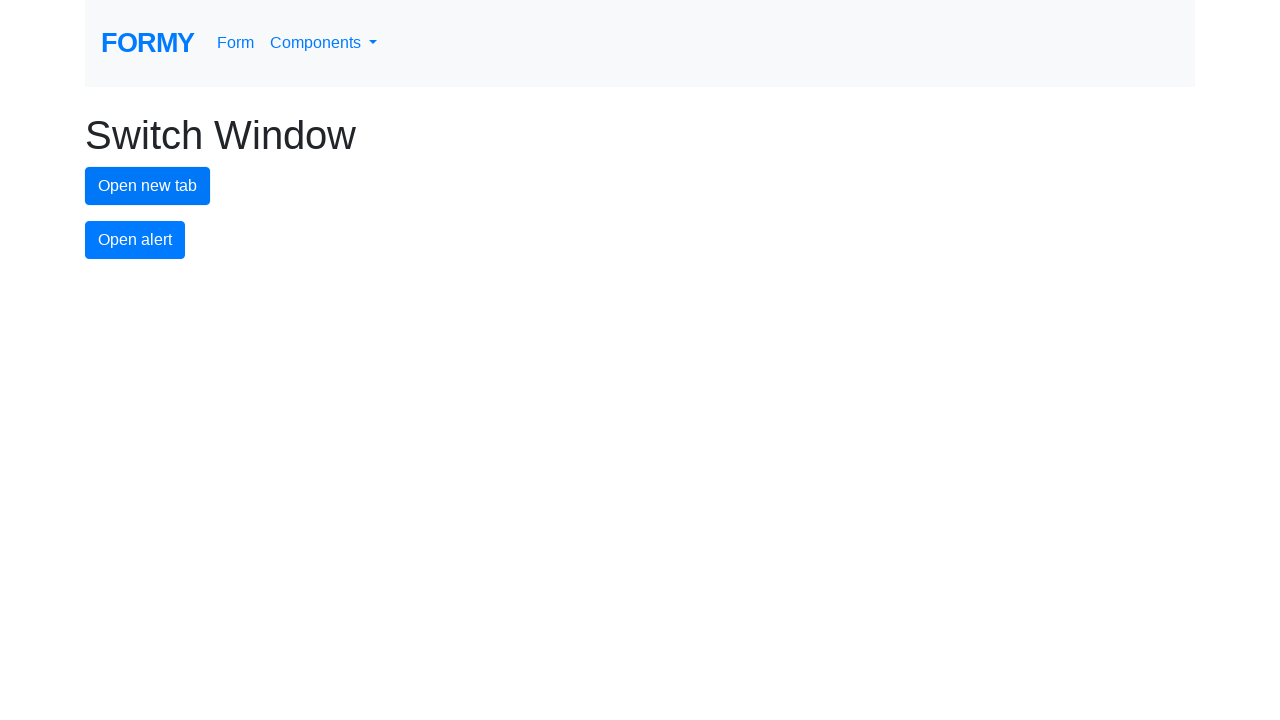

Waited for the new tab to open
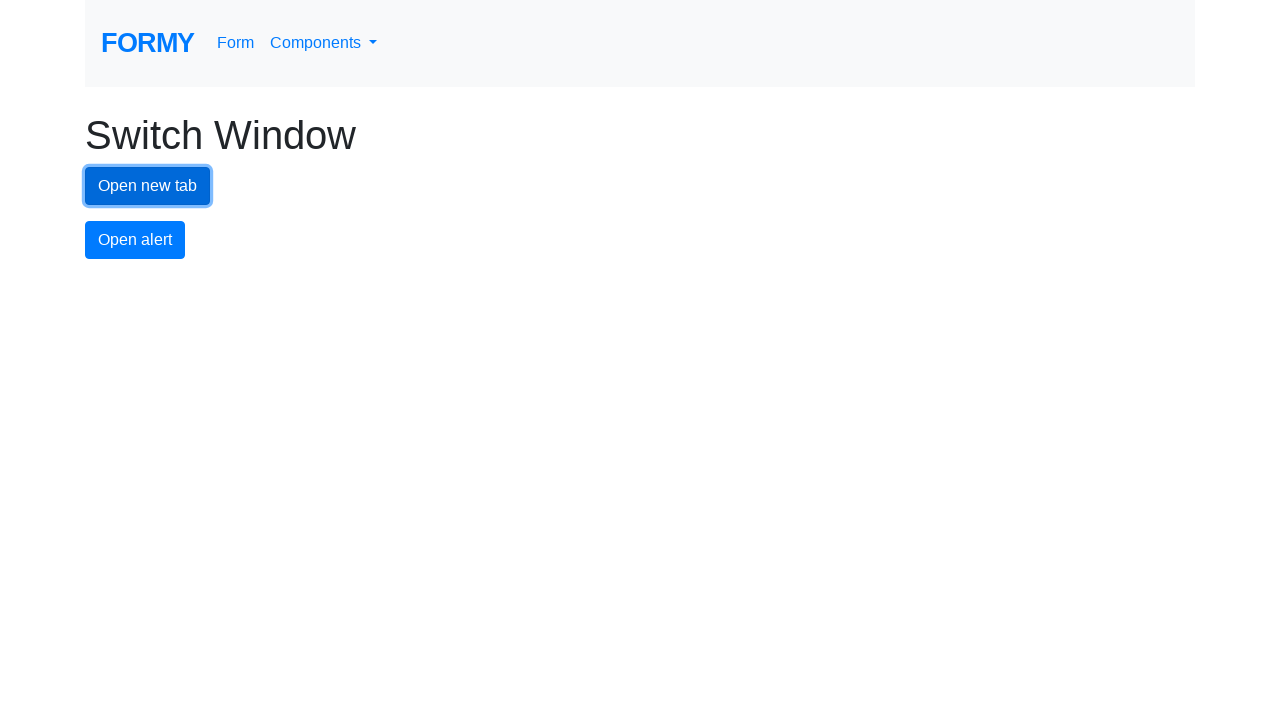

Retrieved all pages in the context
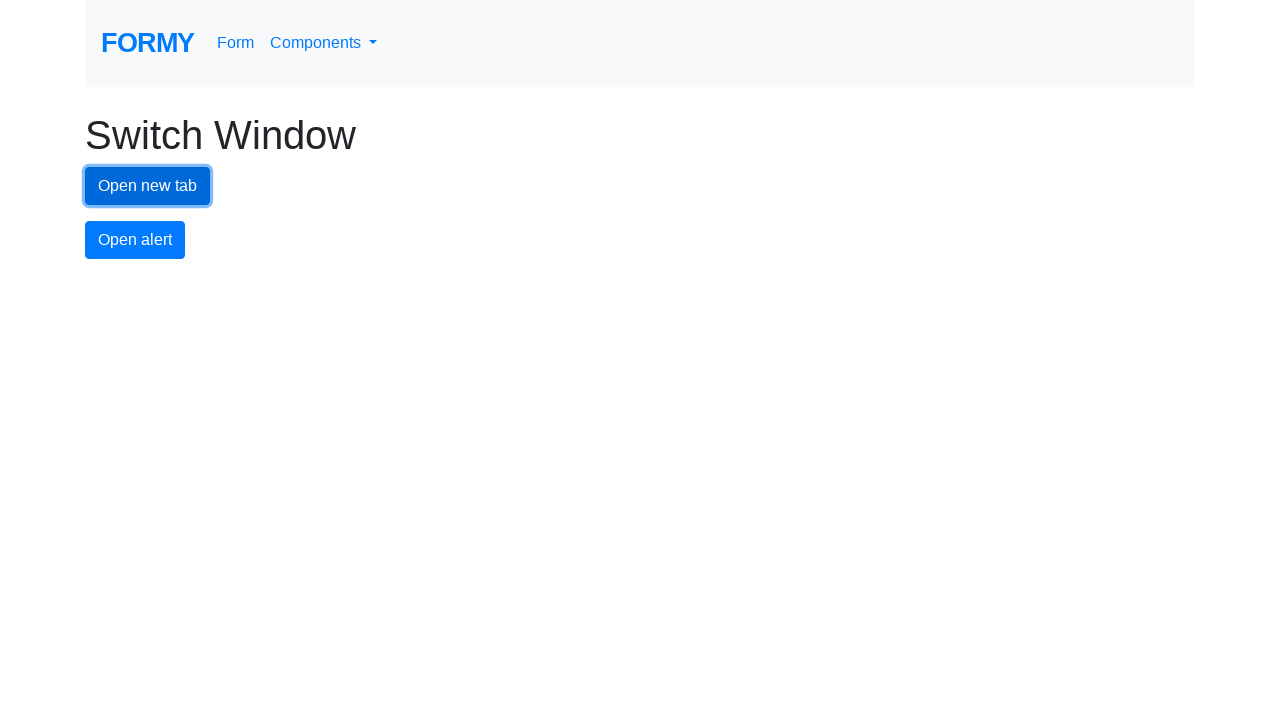

Switched back to the original tab
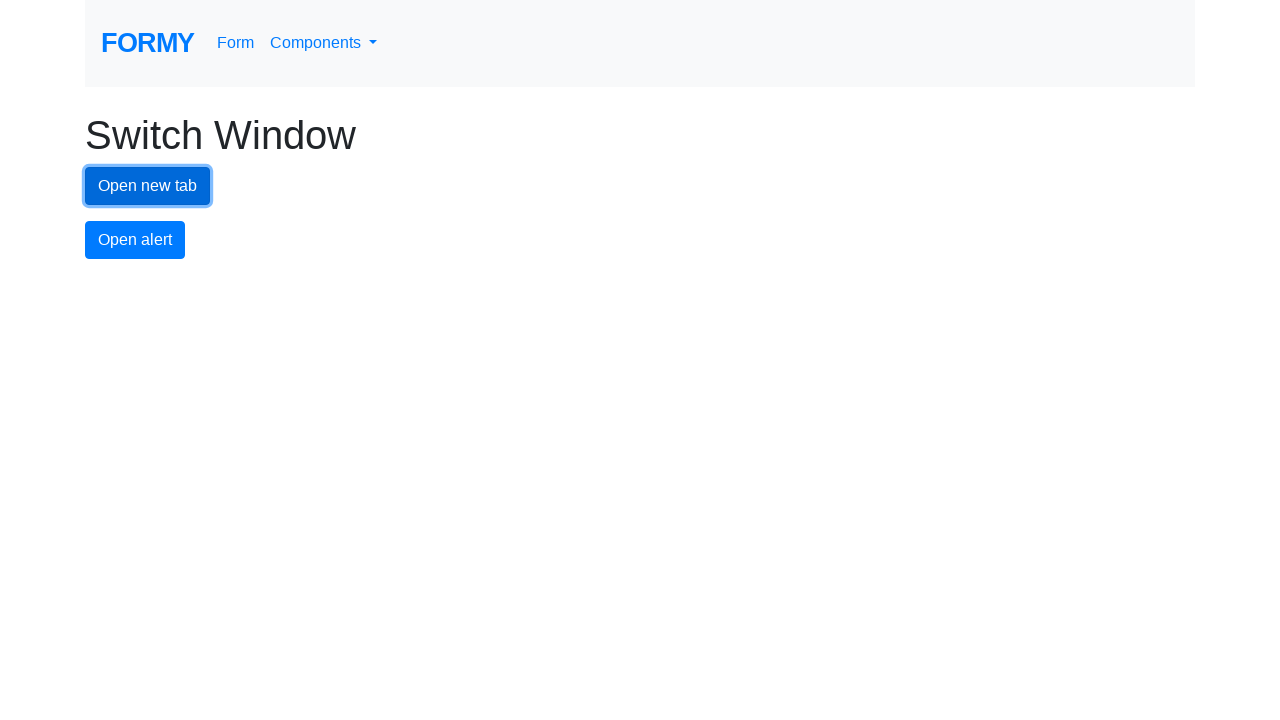

Verified we're on the original page by confirming the new tab button is present
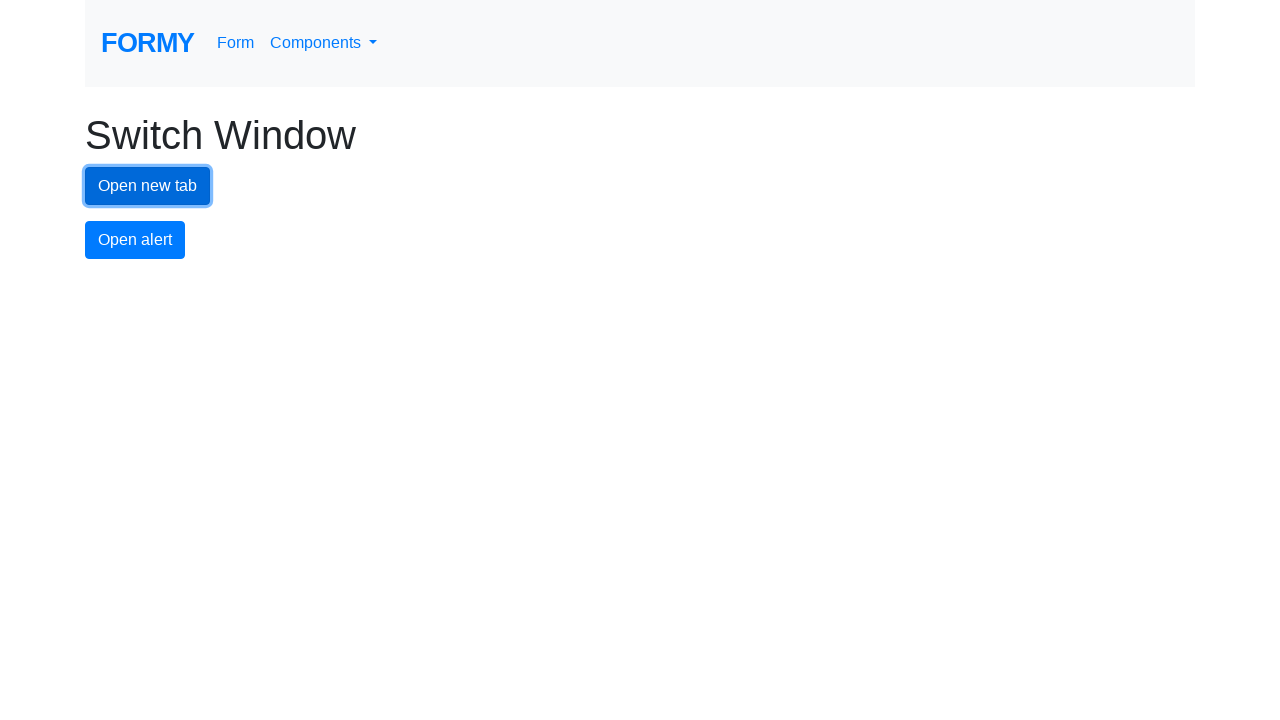

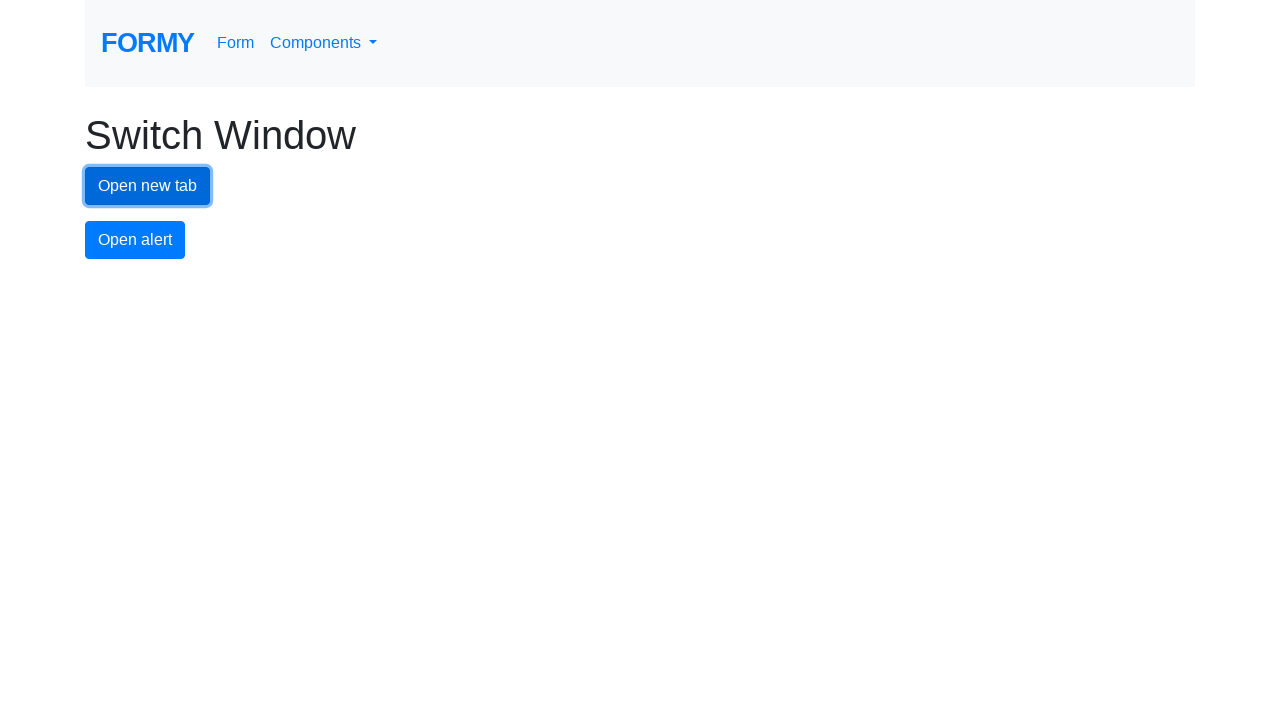